Tests click and hold functionality by selecting a block of items from a jQuery selectable list by dragging from the first item to the eighth item

Starting URL: https://automationfc.github.io/jquery-selectable/

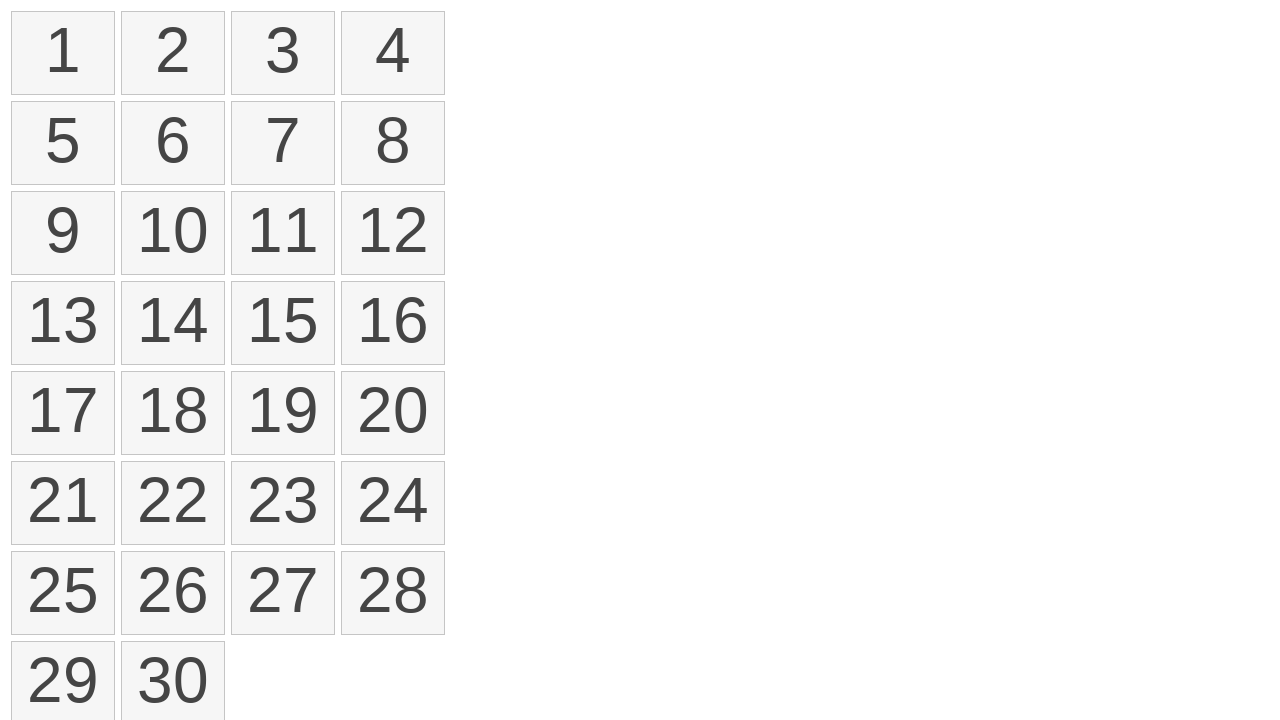

Waited for jQuery selectable list items to load
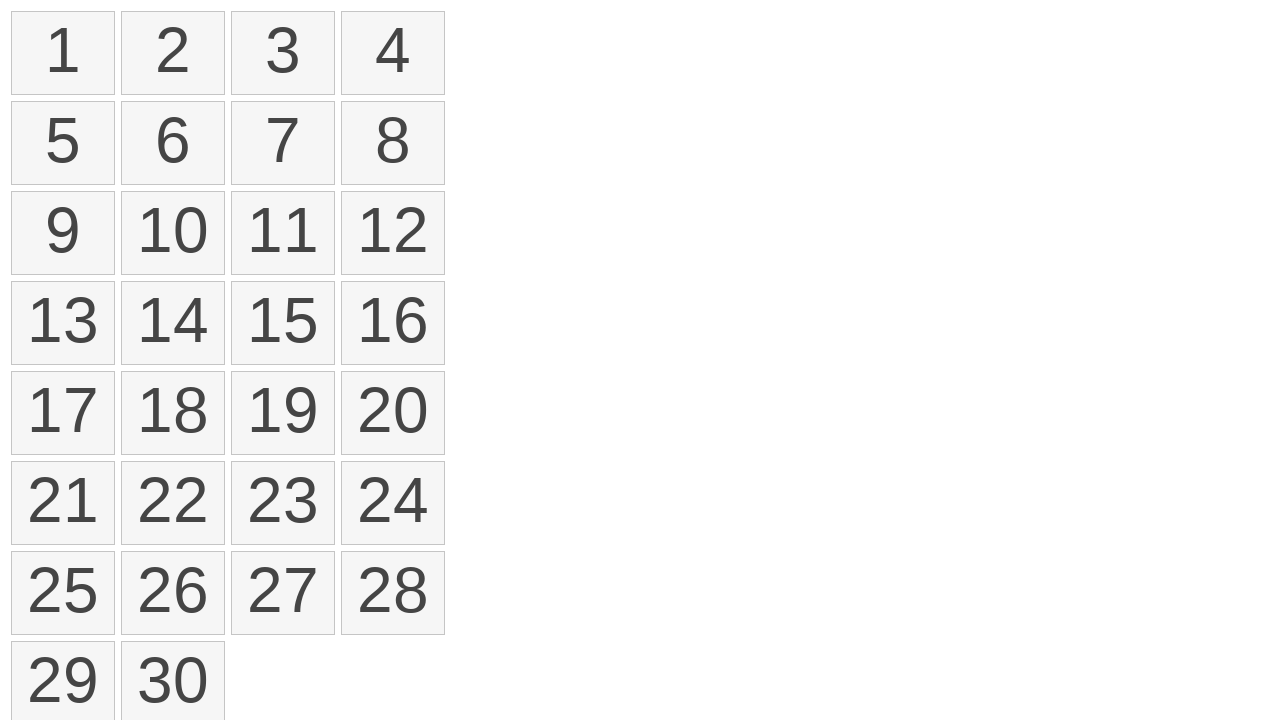

Located the first item in the selectable list
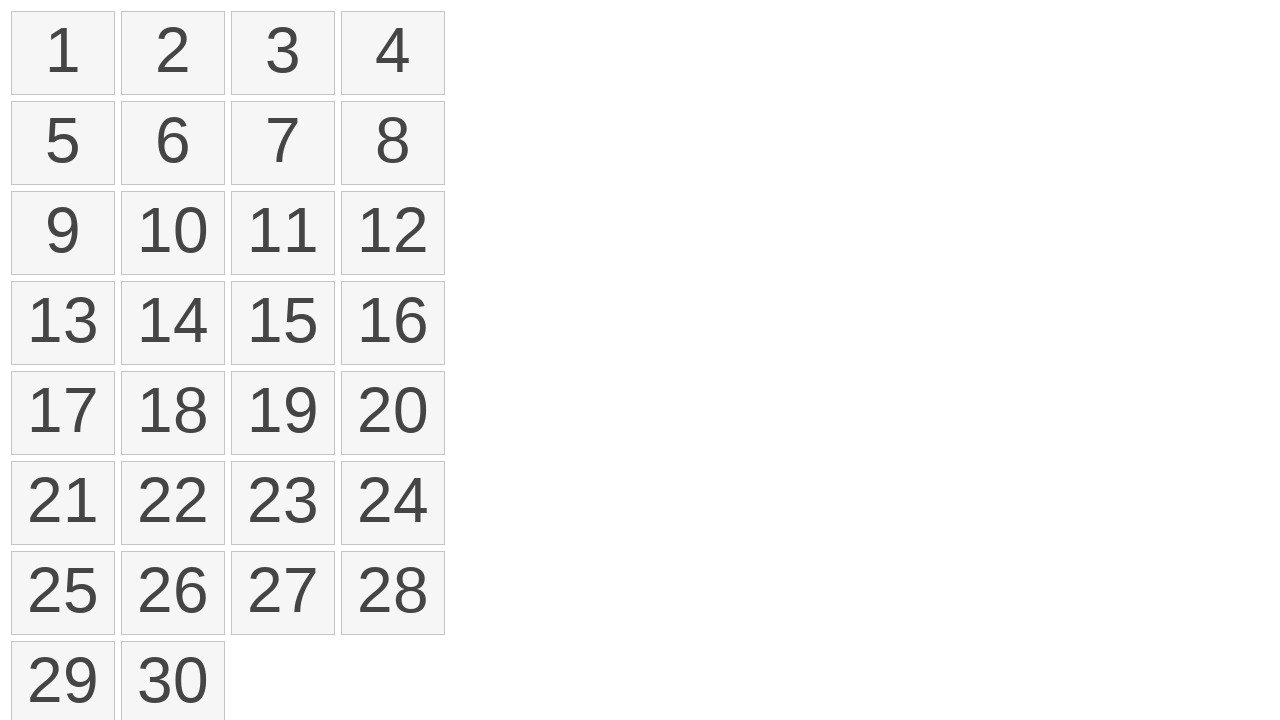

Located the eighth item in the selectable list
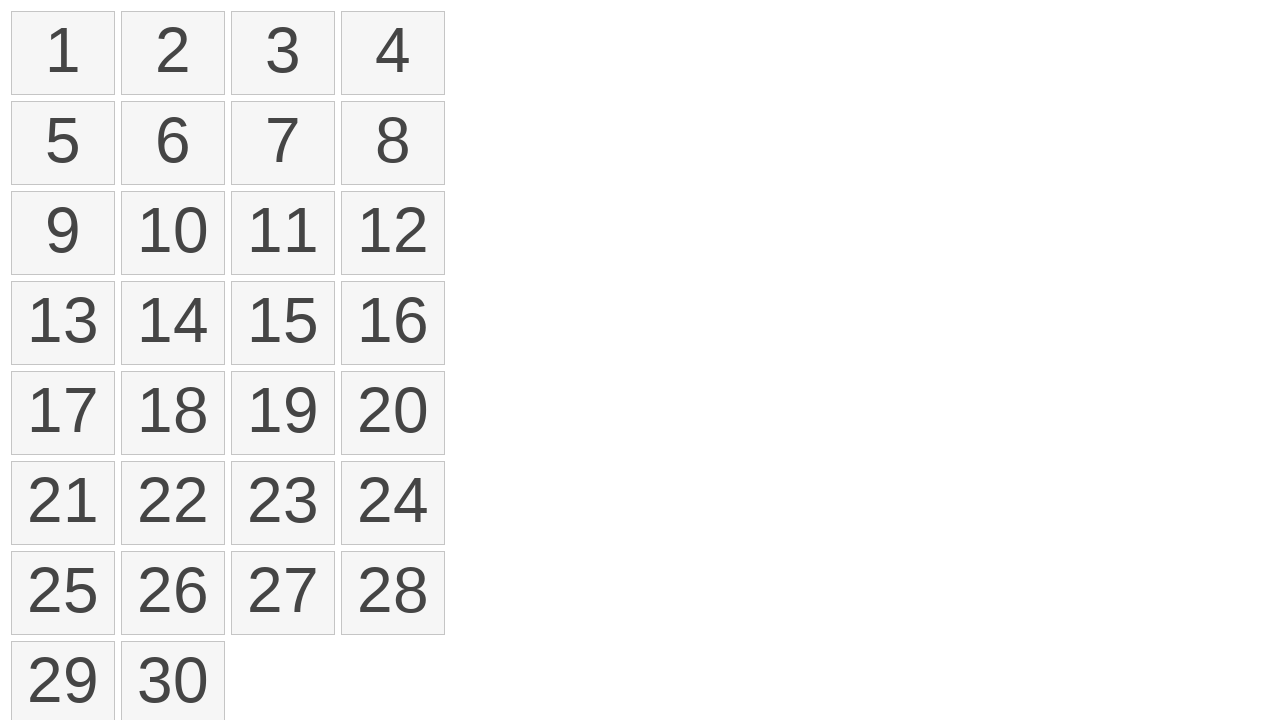

Dragged from first item to eighth item to select the block at (393, 143)
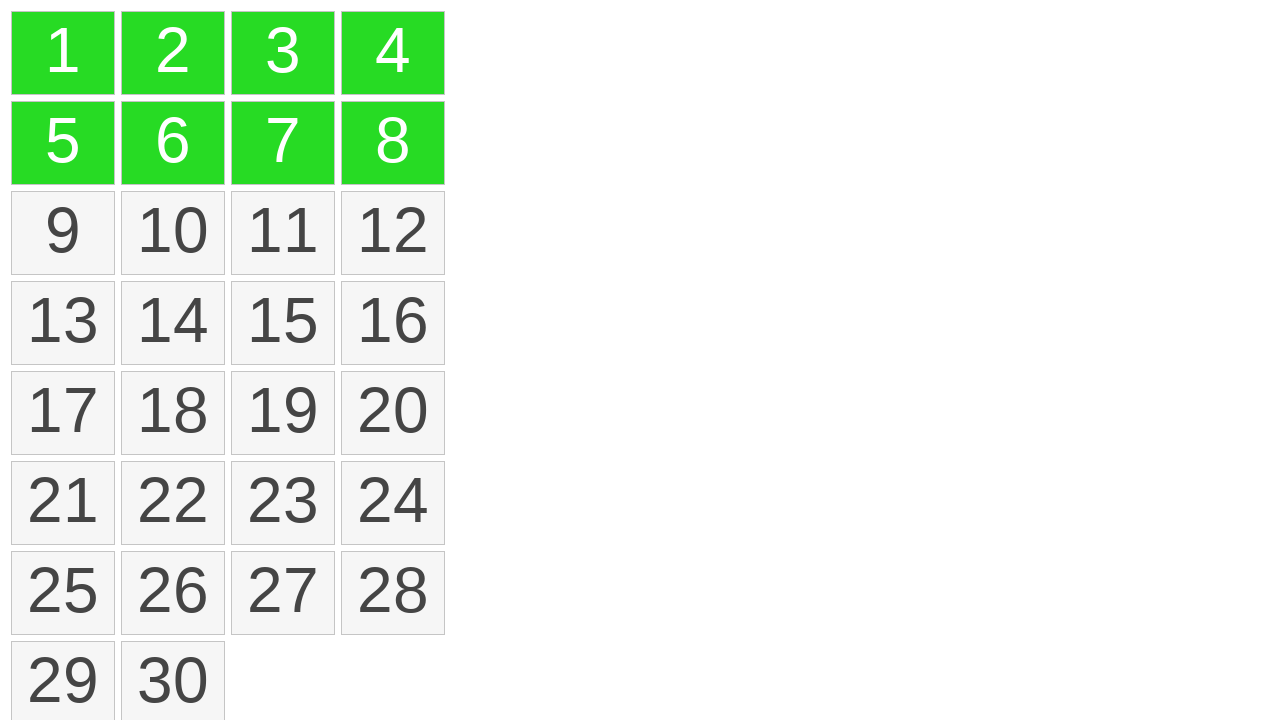

Waited for selected items to be marked with ui-selected class
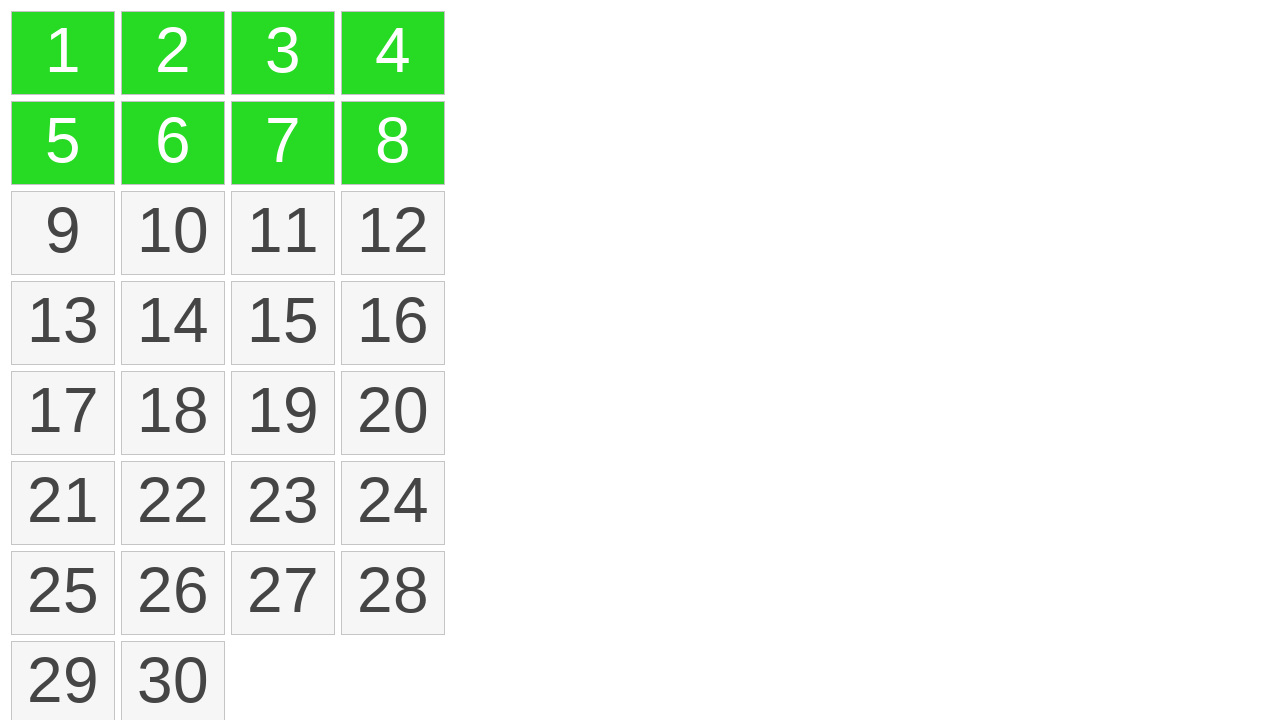

Verified that exactly 8 items are selected
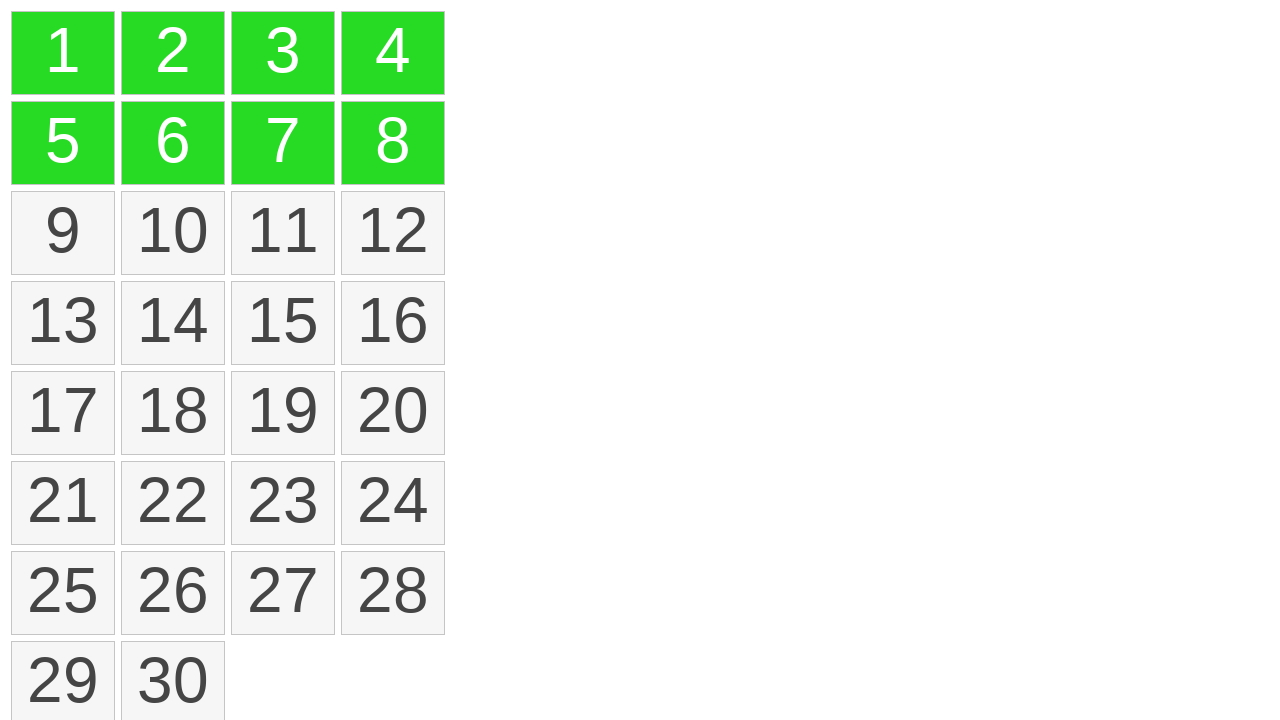

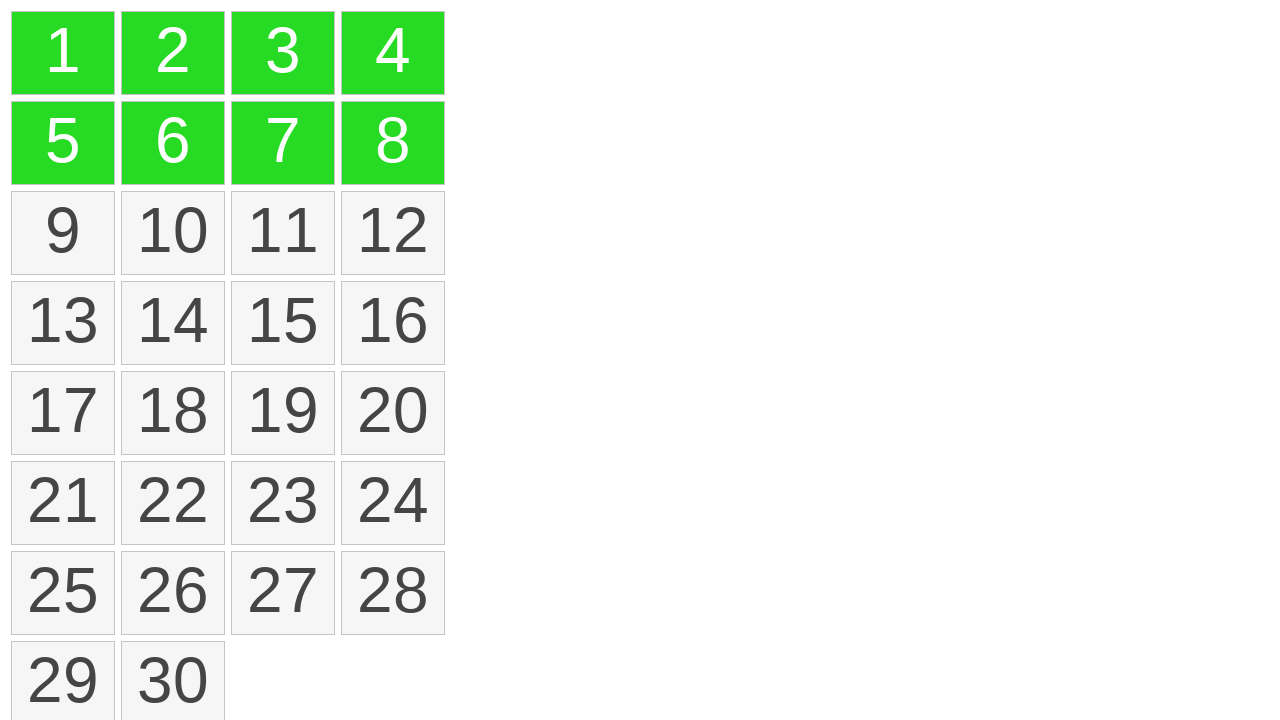